Tests JavaScript confirm dialog handling by clicking a confirm button and dismissing the dialog

Starting URL: https://rahulshettyacademy.com/AutomationPractice/

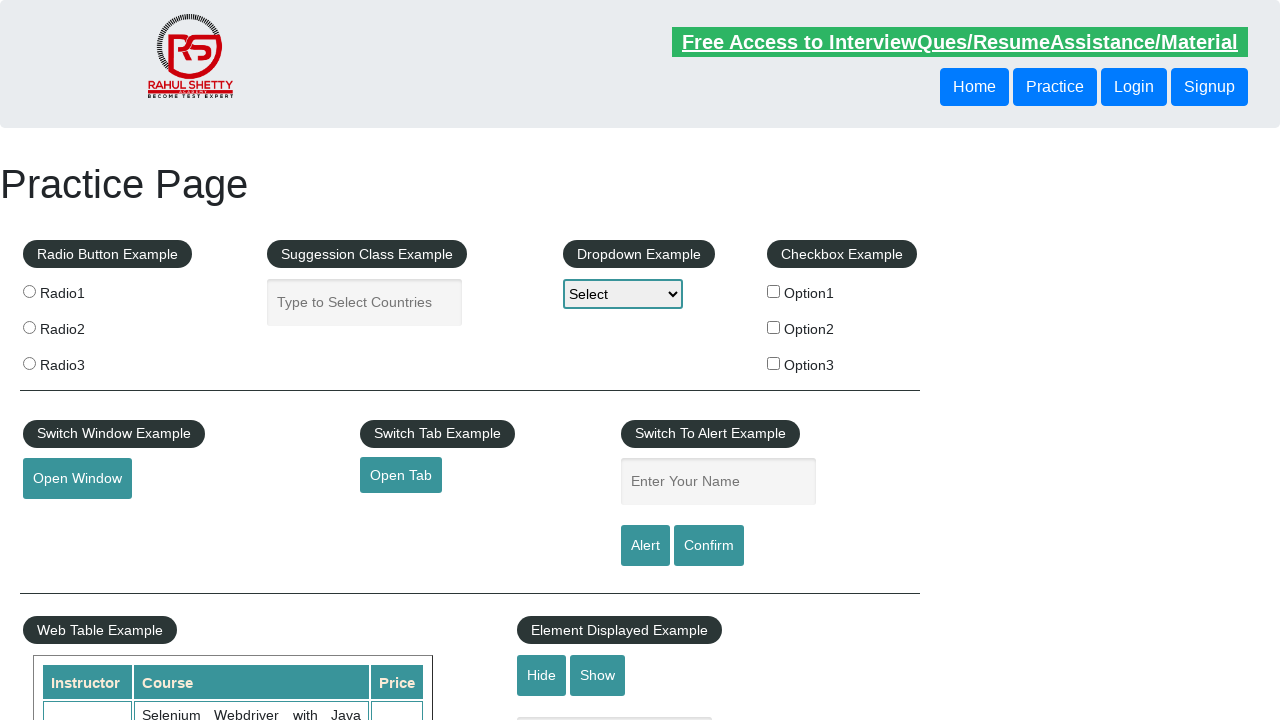

Set up dialog handler to dismiss confirm dialogs
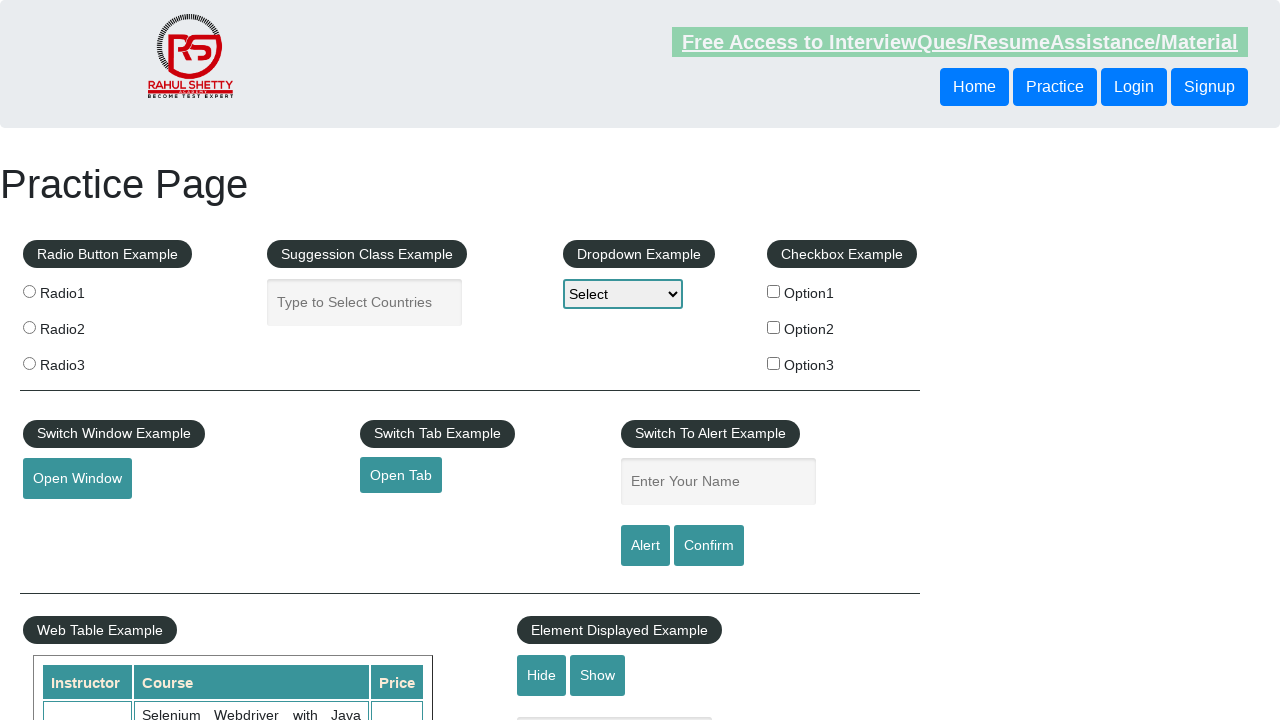

Clicked confirm button to trigger JavaScript confirm dialog at (709, 546) on #confirmbtn
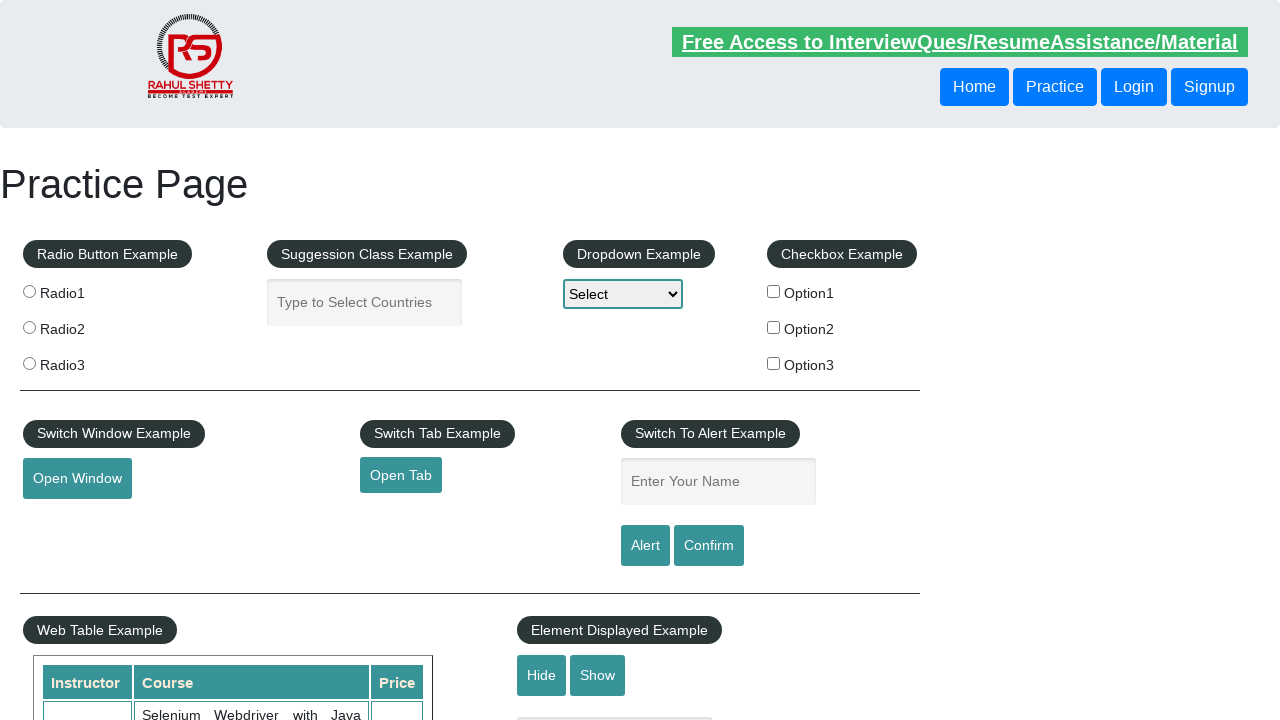

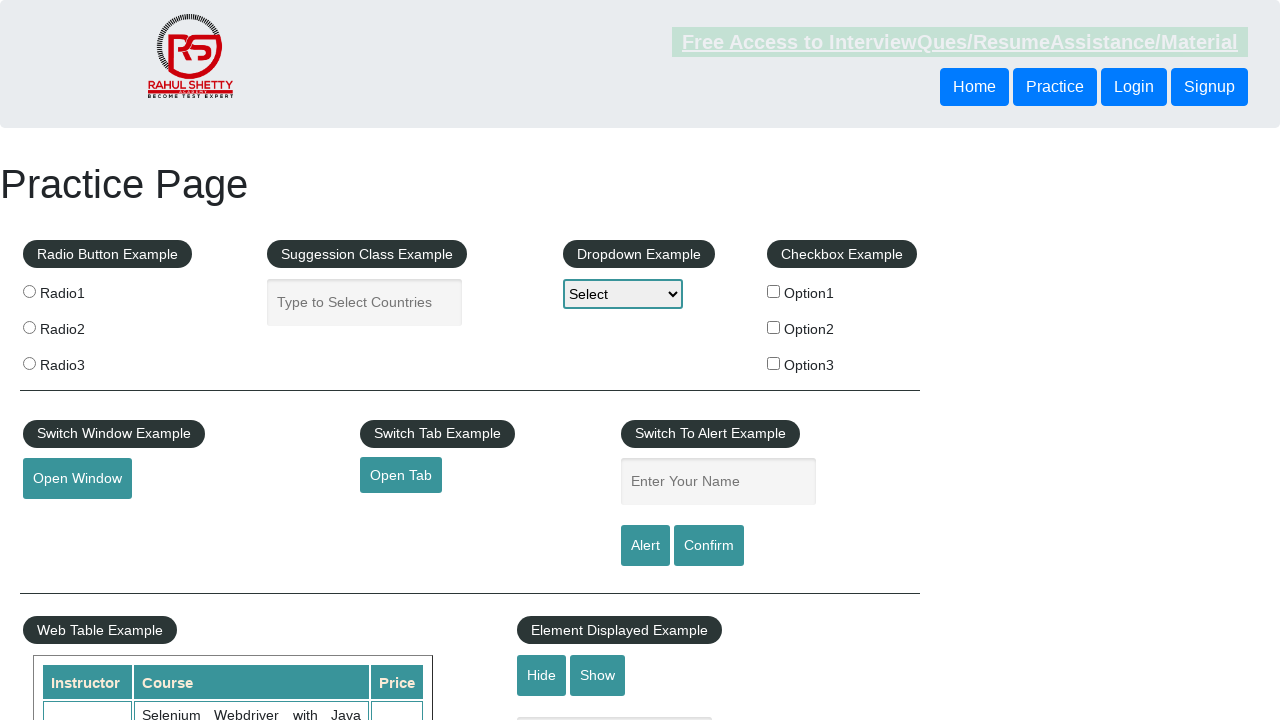